Navigates to the Applitools demo login page and clicks the Log In button to access the app page

Starting URL: https://demo.applitools.com/index.html

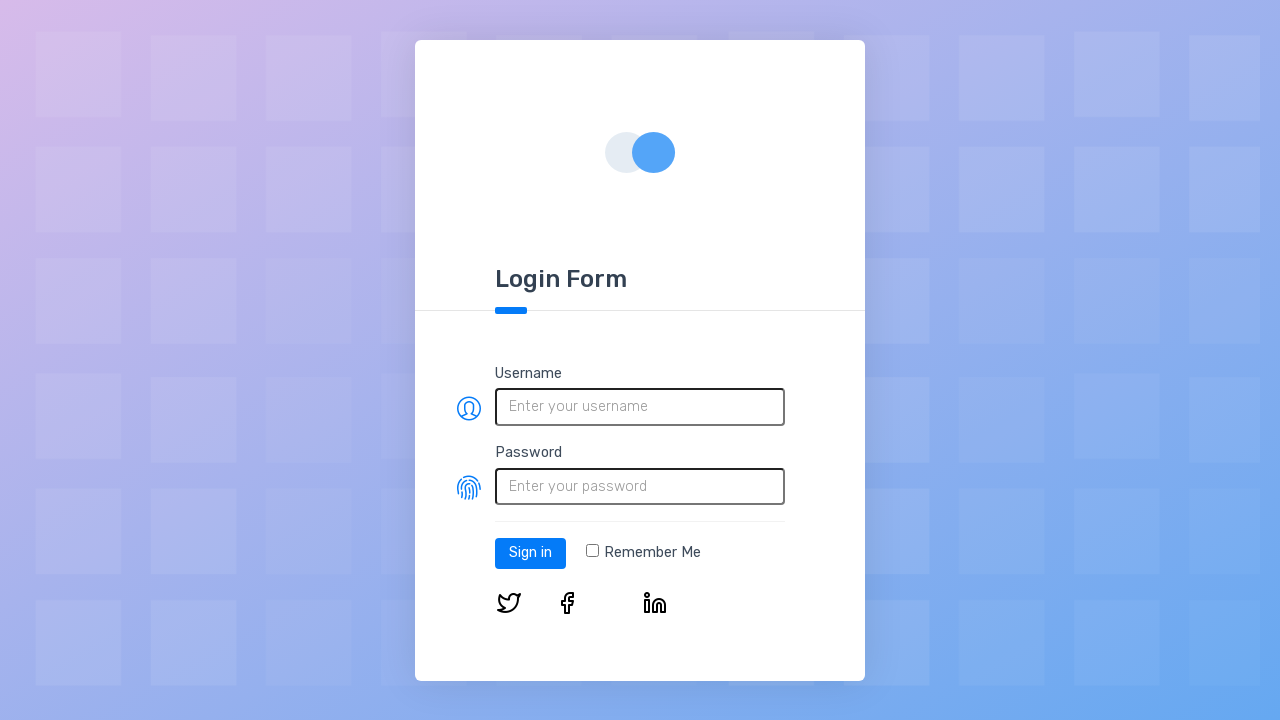

Login page loaded and Log In button is visible
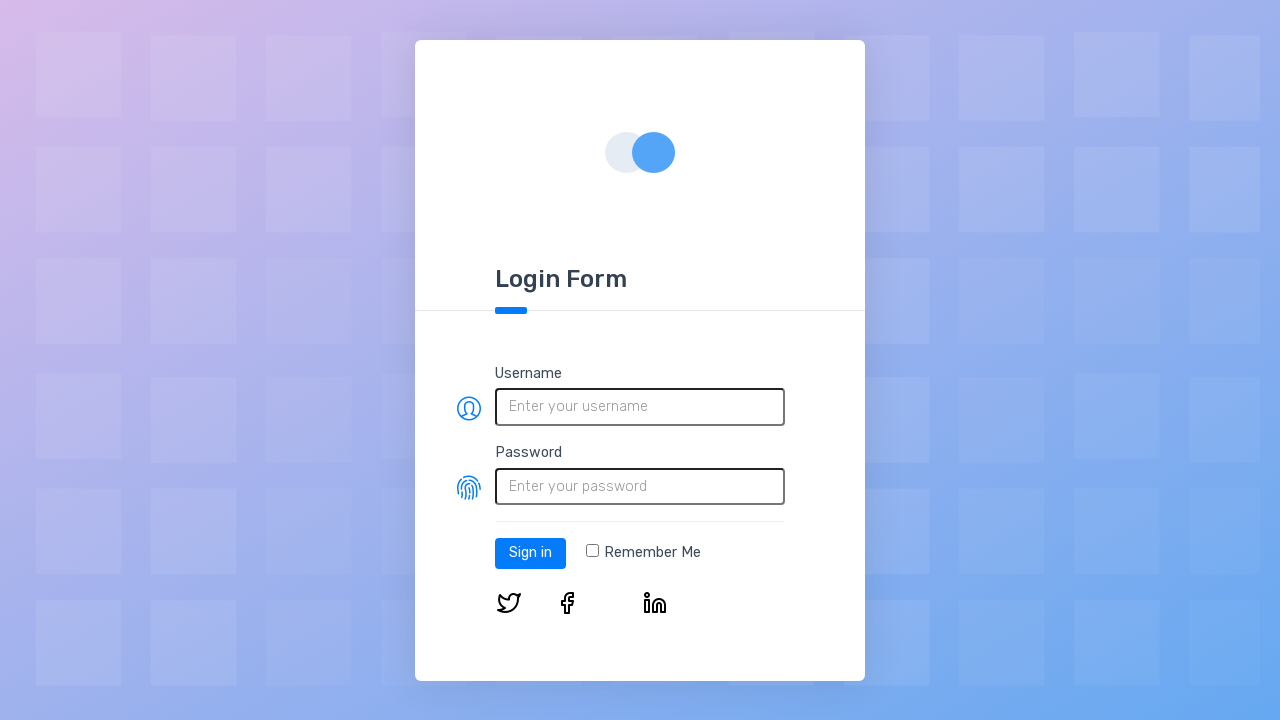

Clicked the Log In button at (530, 553) on #log-in
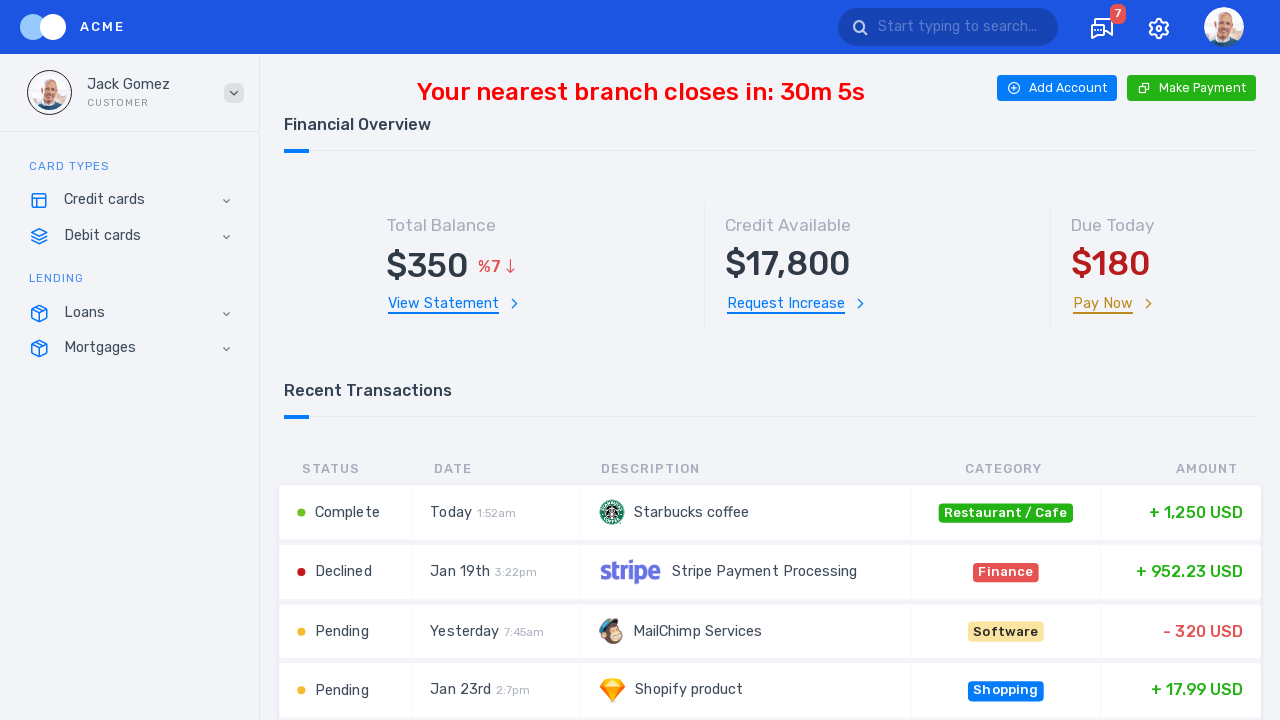

App page loaded successfully after login
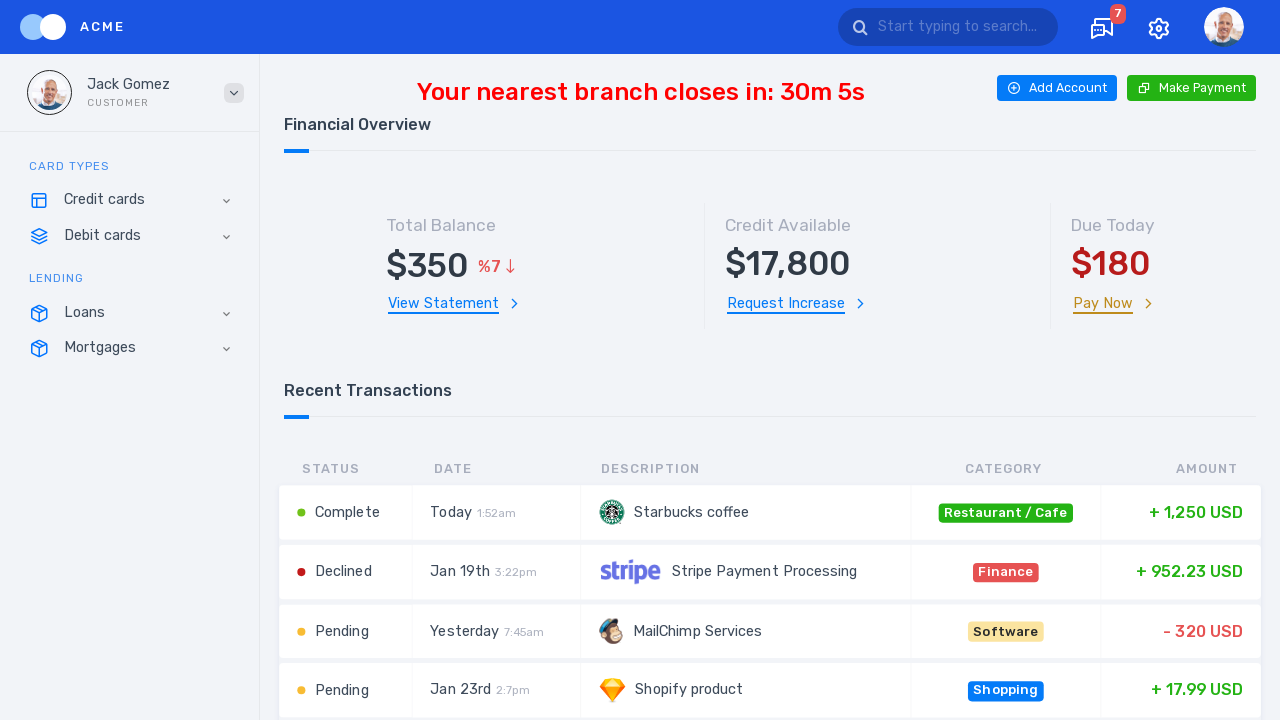

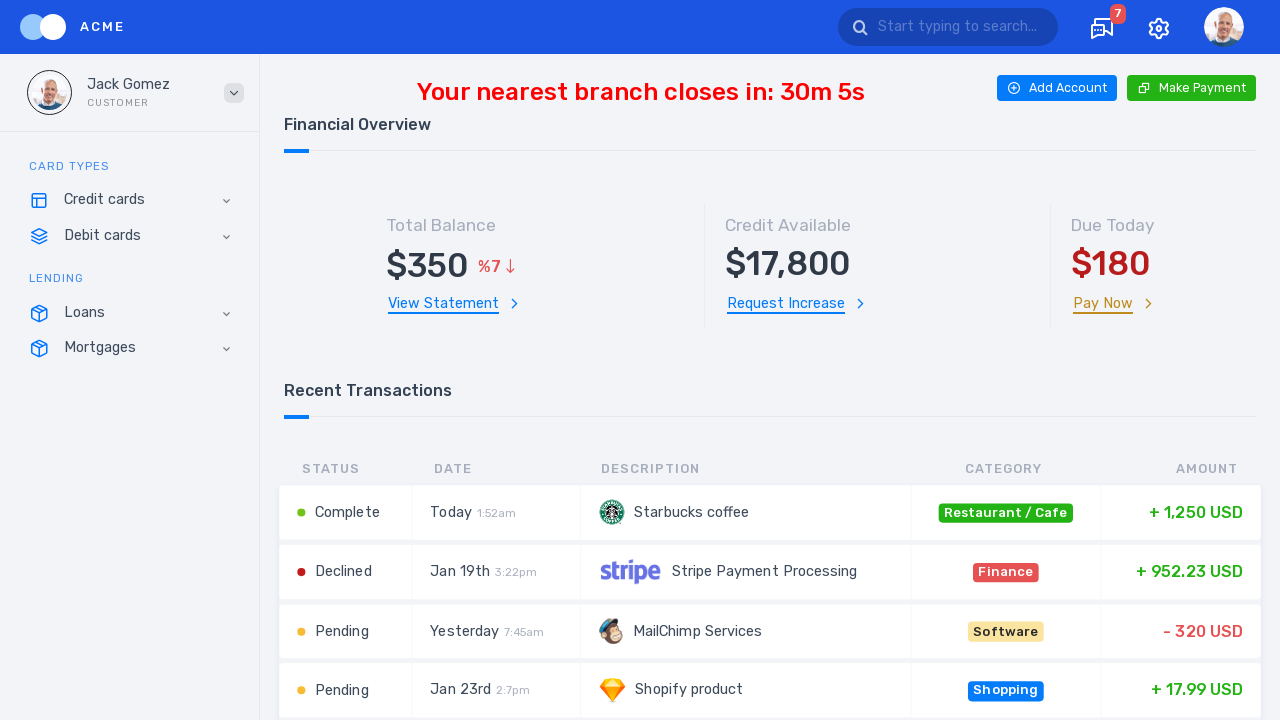